Tests hover functionality over the first user avatar to reveal the view profile link

Starting URL: https://the-internet.herokuapp.com/hovers

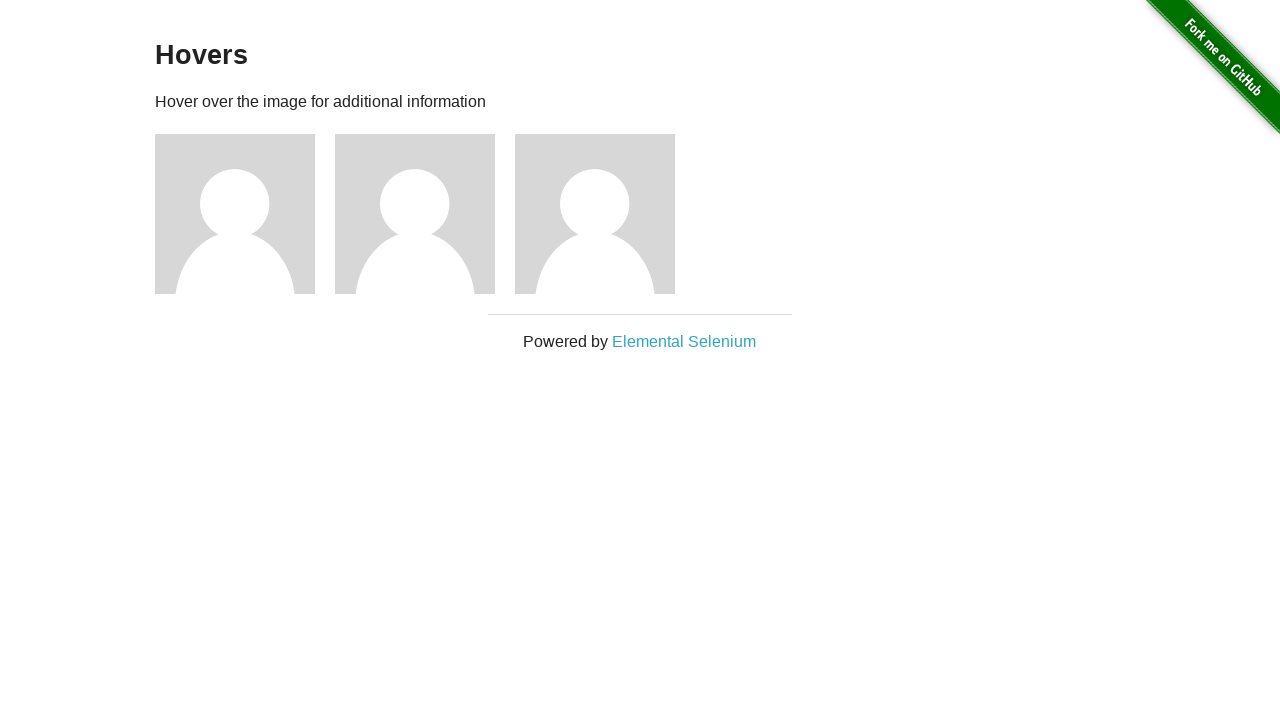

Hovered over the first user avatar to reveal view profile link at (235, 214) on (//img[@alt='User Avatar'])[1]
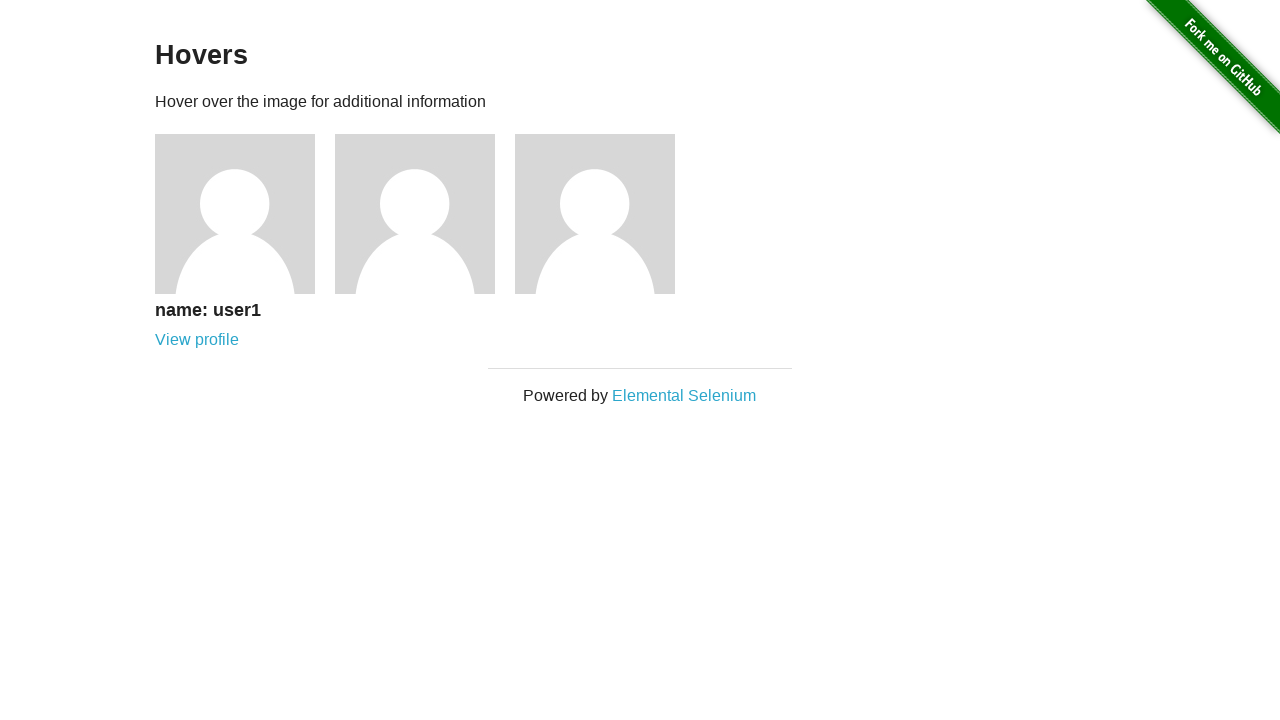

View profile link appeared and became visible
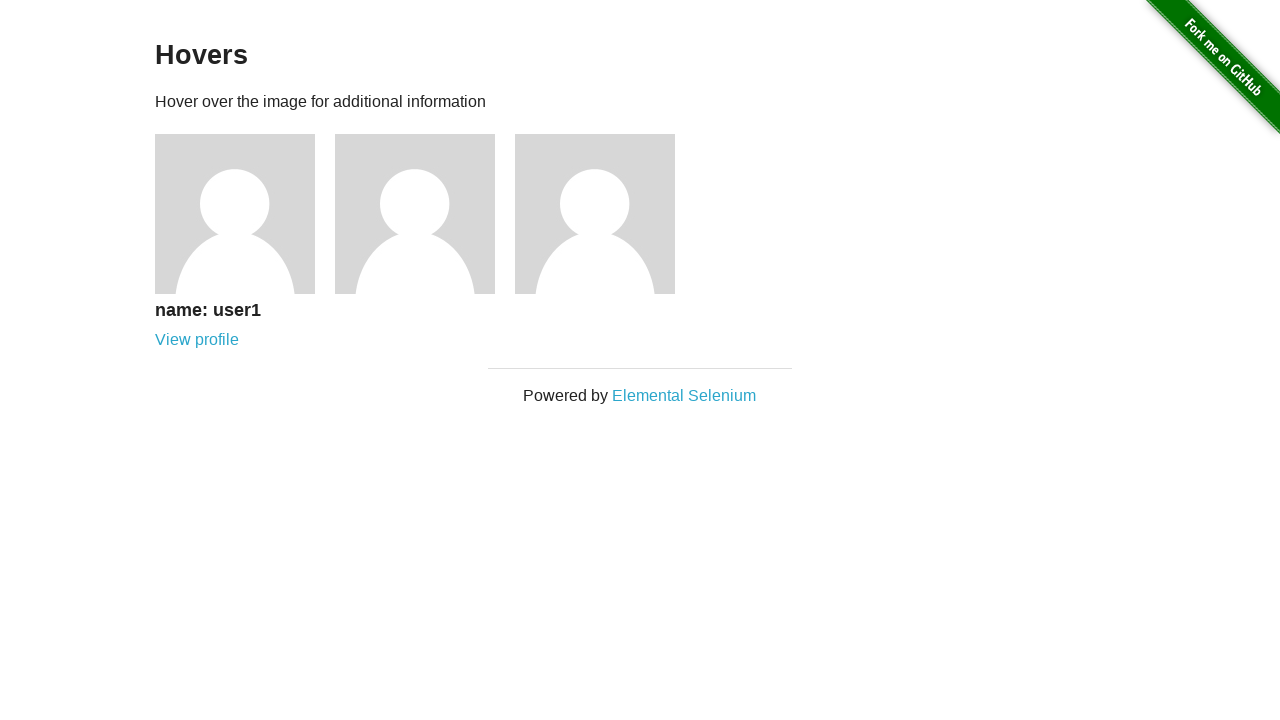

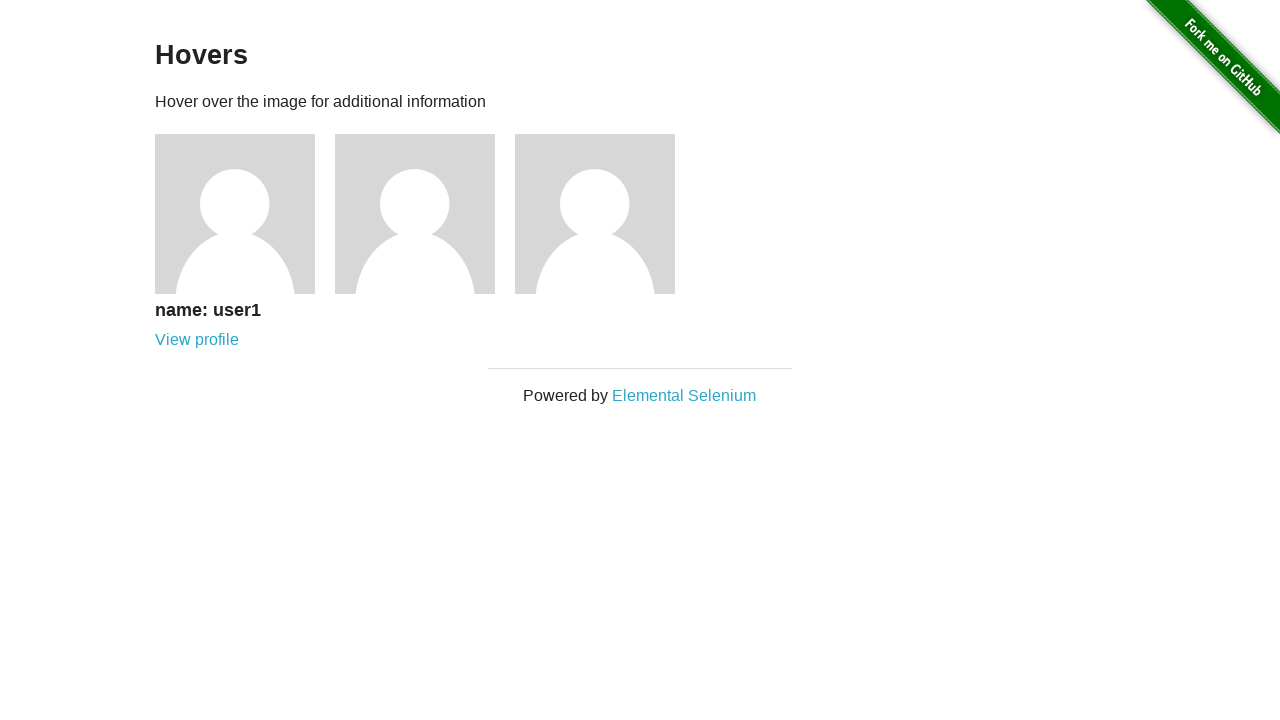